Navigates to various product category pages on shop.kz (TVs, laptops, smartphones, microwaves, refrigerators) and verifies that product listings are displayed on the page.

Starting URL: https://shop.kz/televizory/?PAGEN_1=1

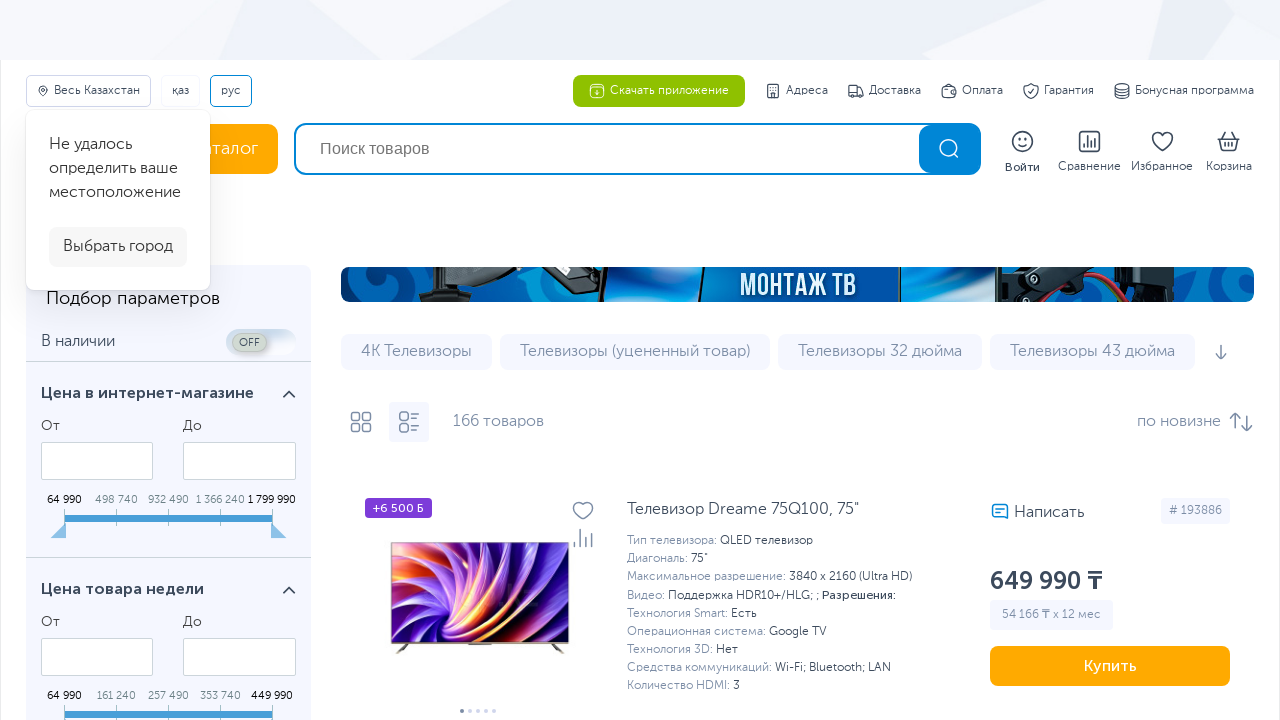

Waited for product items to load on TVs category page
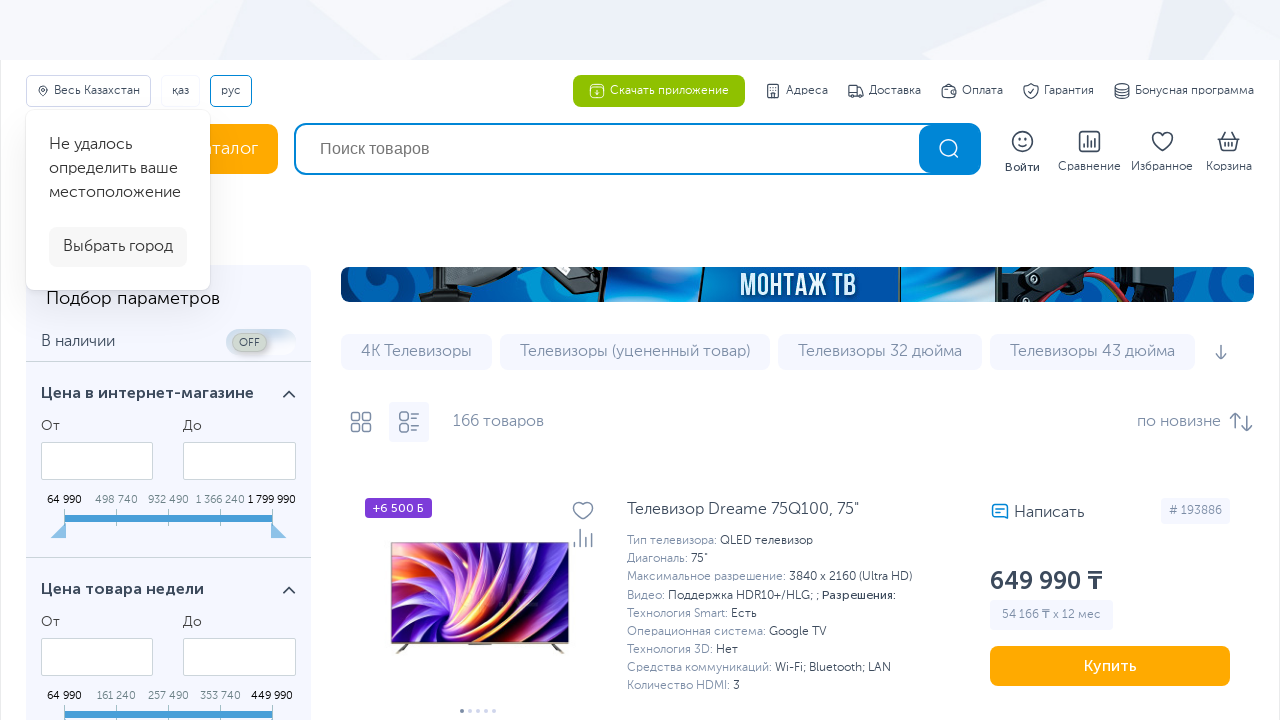

Navigated to laptops category page
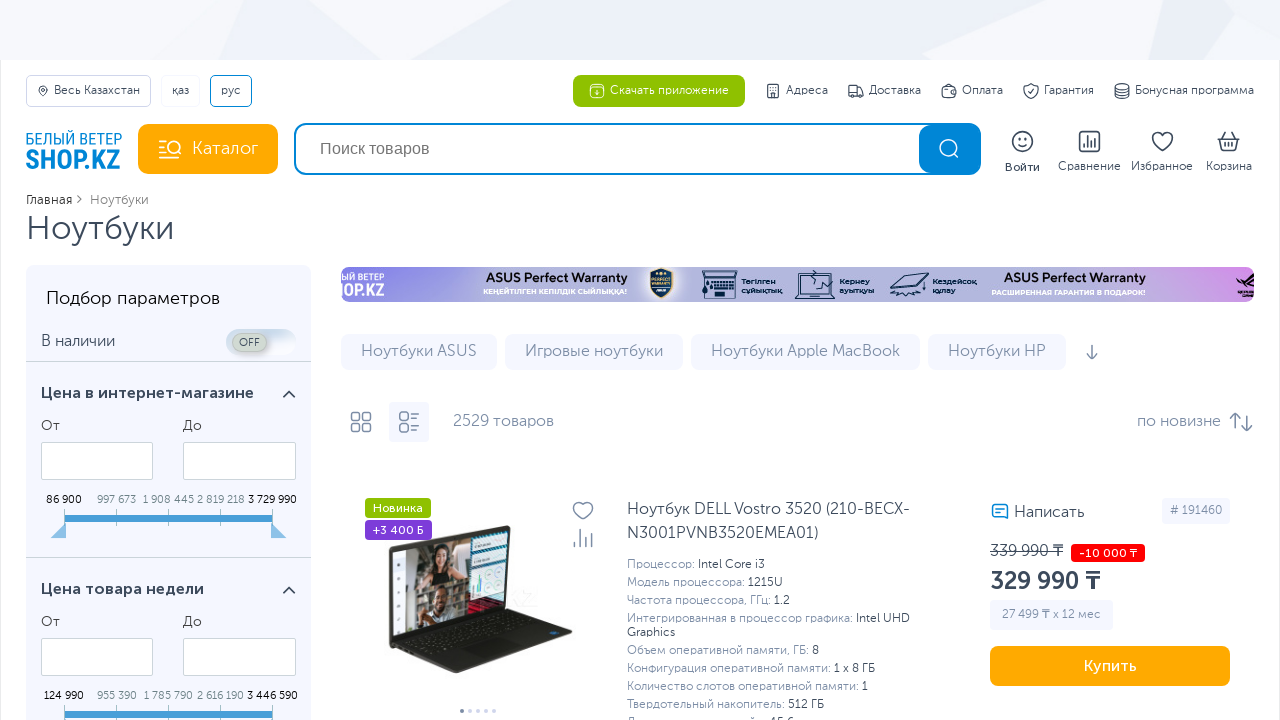

Verified product listings loaded on laptops category page
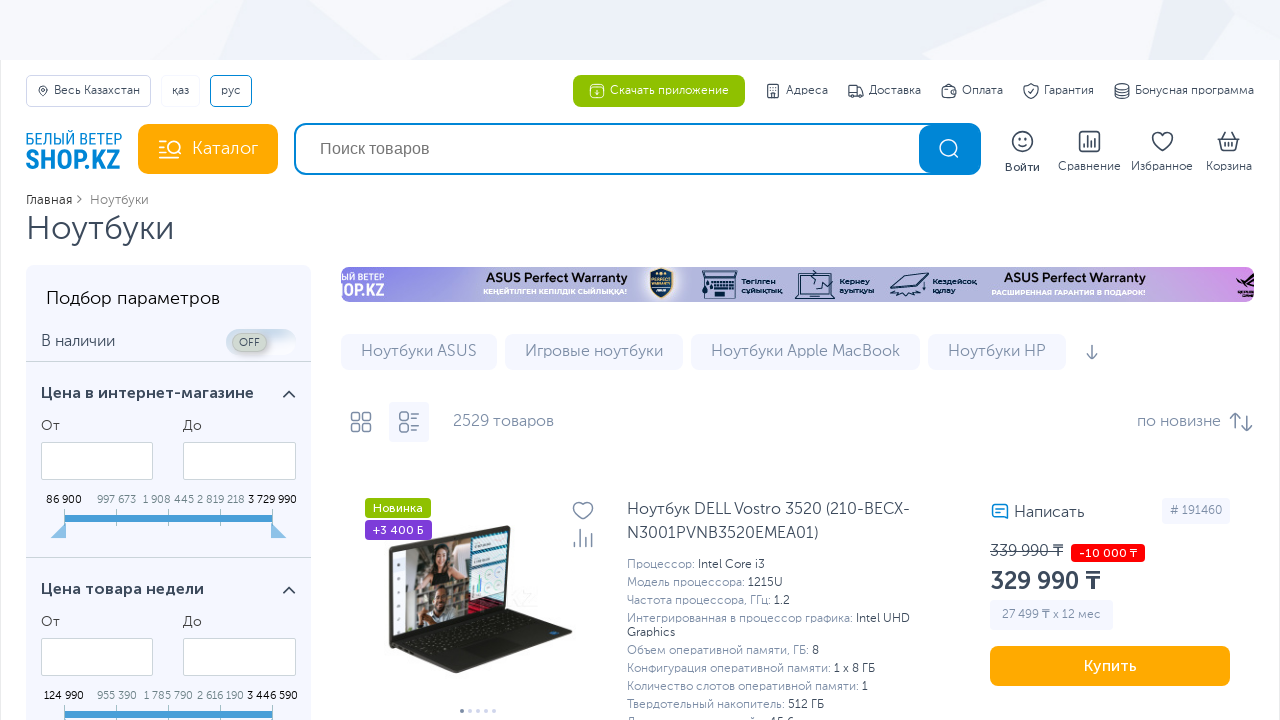

Navigated to smartphones category page
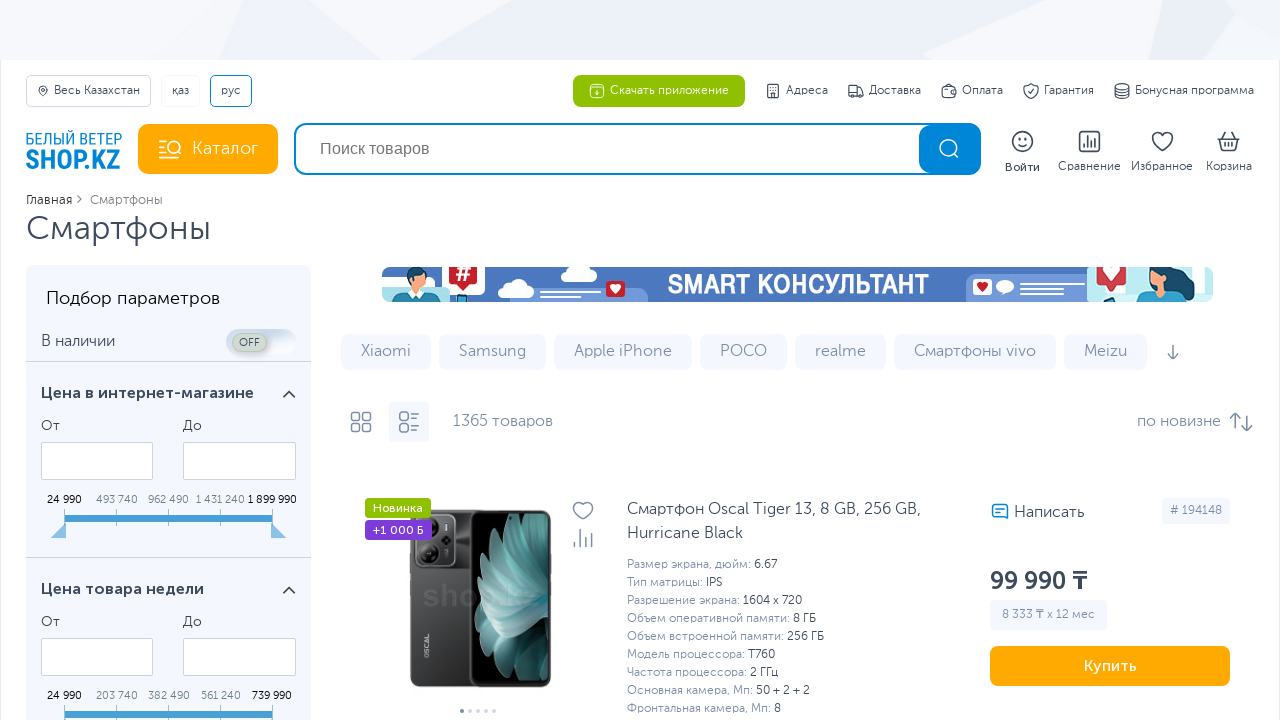

Verified product listings loaded on smartphones category page
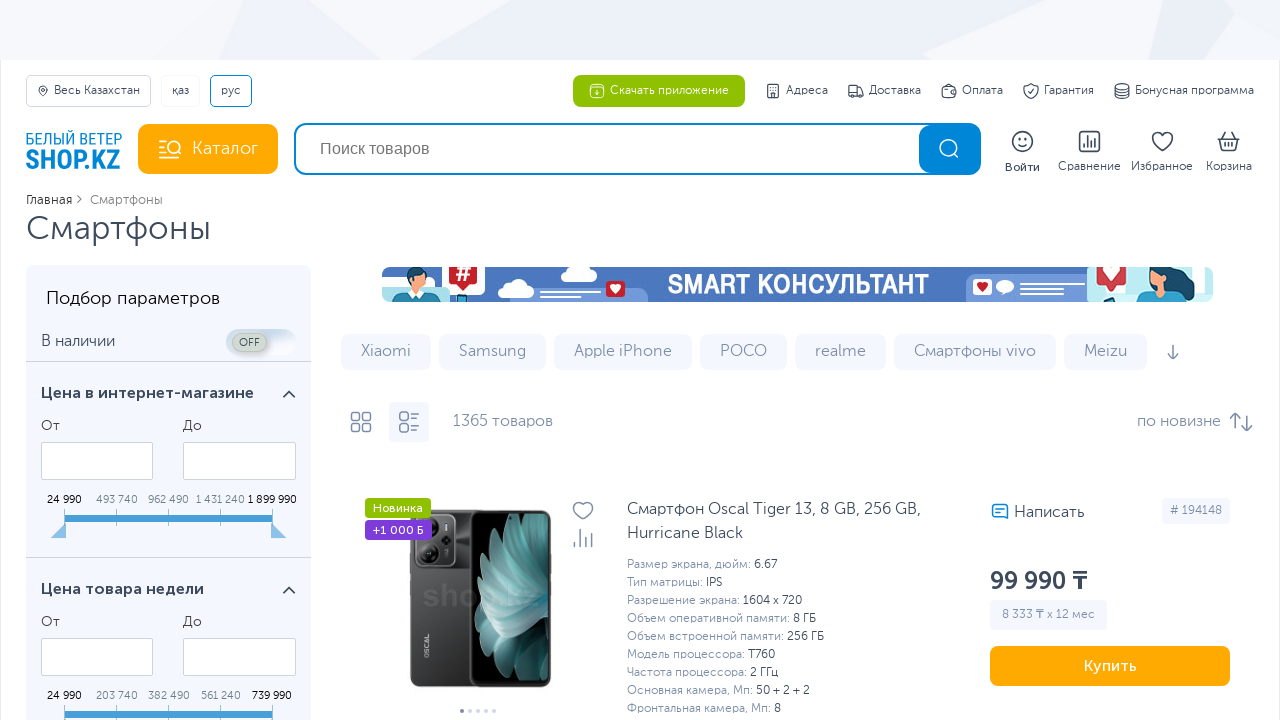

Navigated to microwaves category page
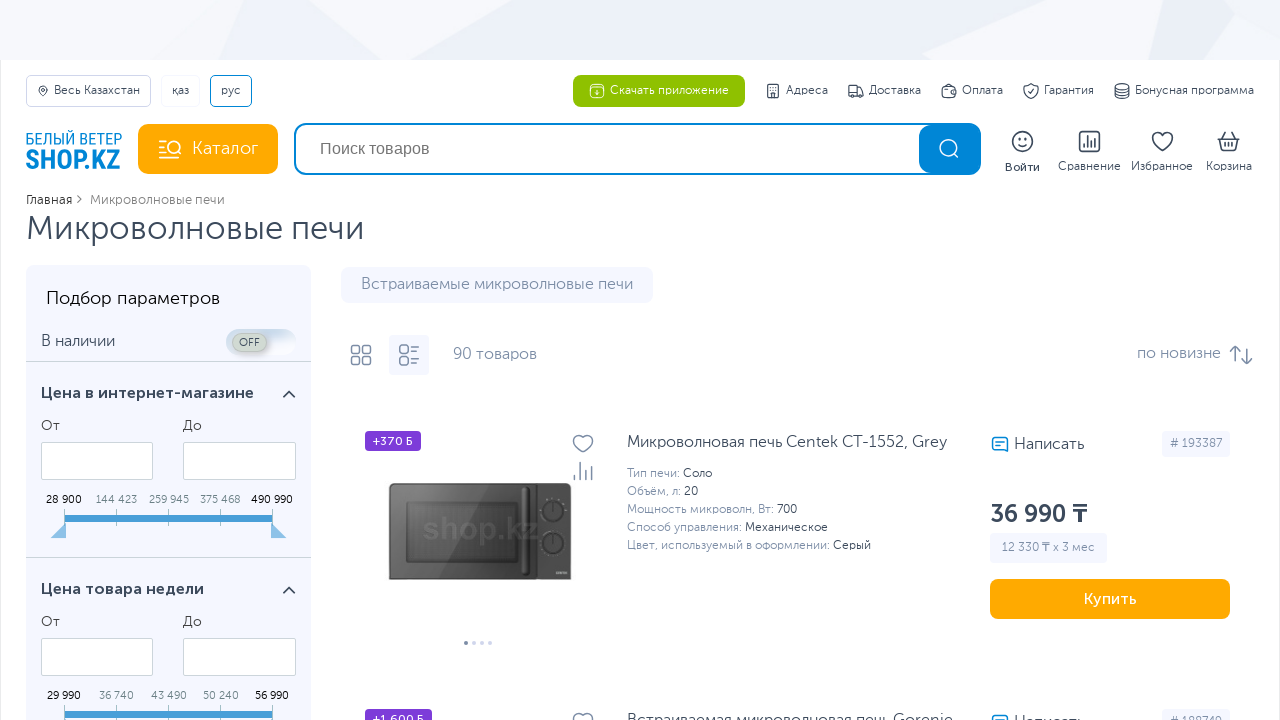

Verified product listings loaded on microwaves category page
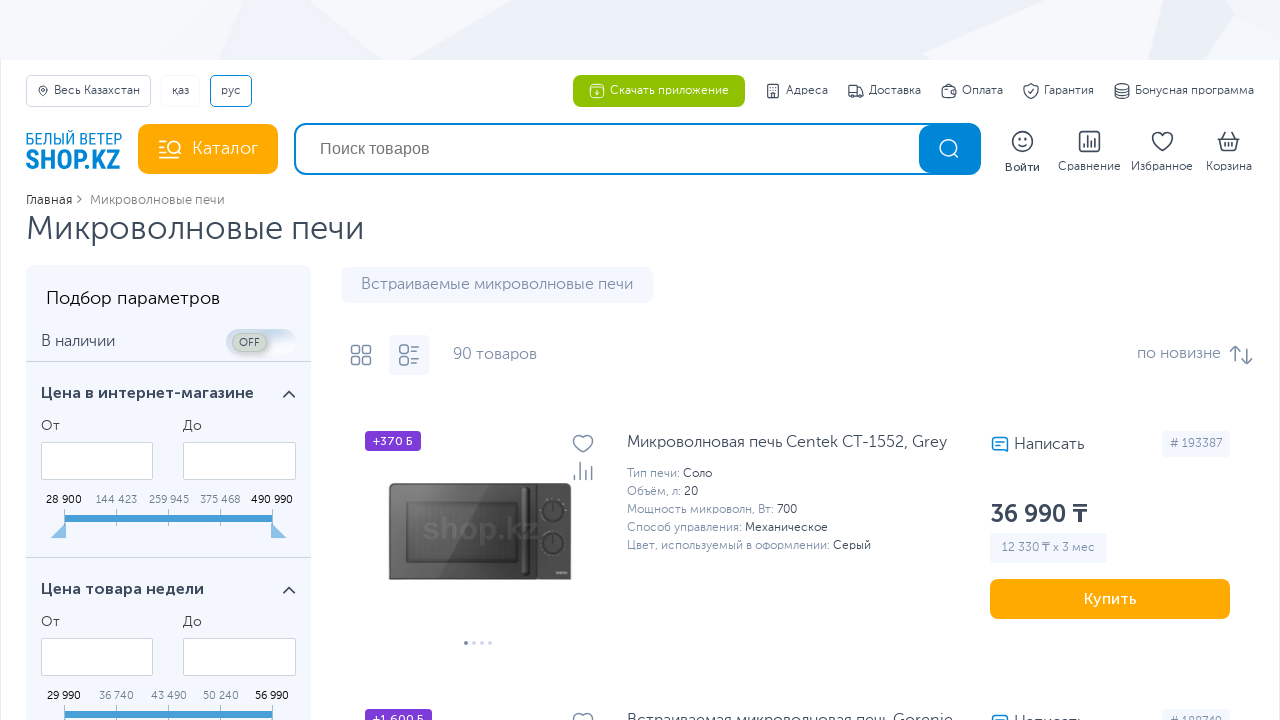

Navigated to refrigerators category page with applied filters
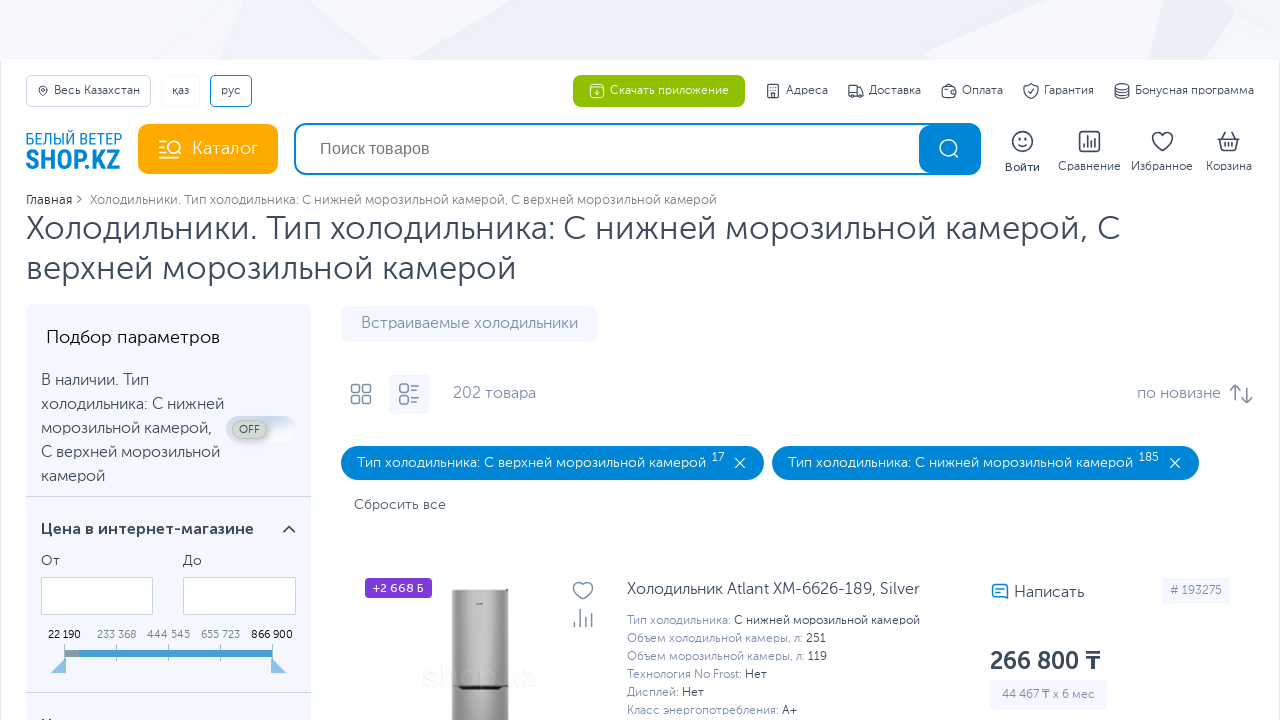

Verified product listings loaded on refrigerators category page
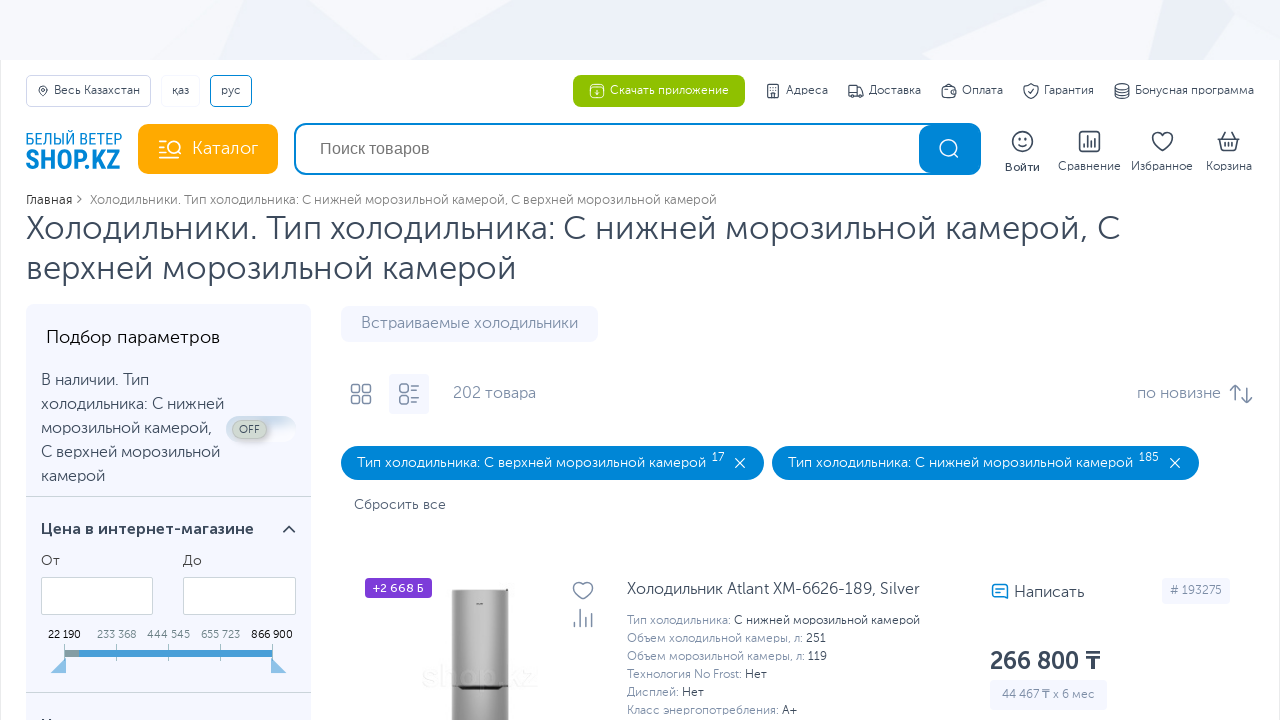

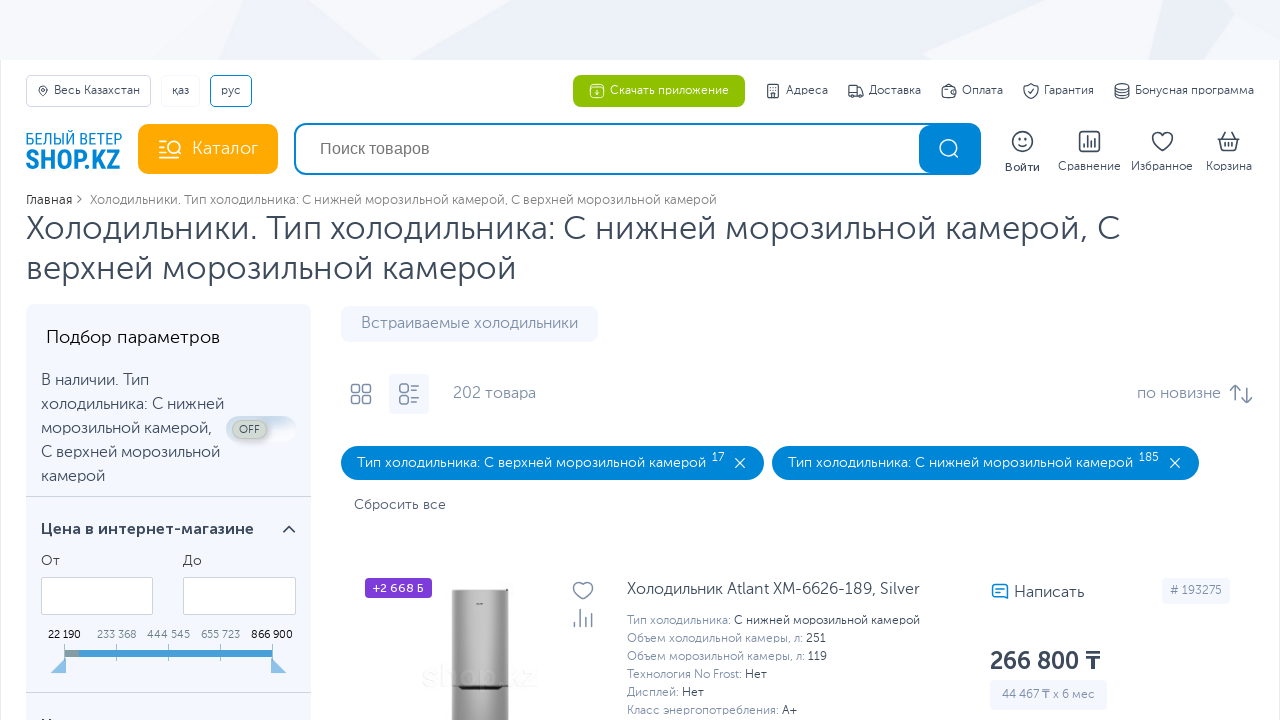